Tests file download functionality by clicking on a test.txt file link and verifying the download completes

Starting URL: https://the-internet.herokuapp.com/download

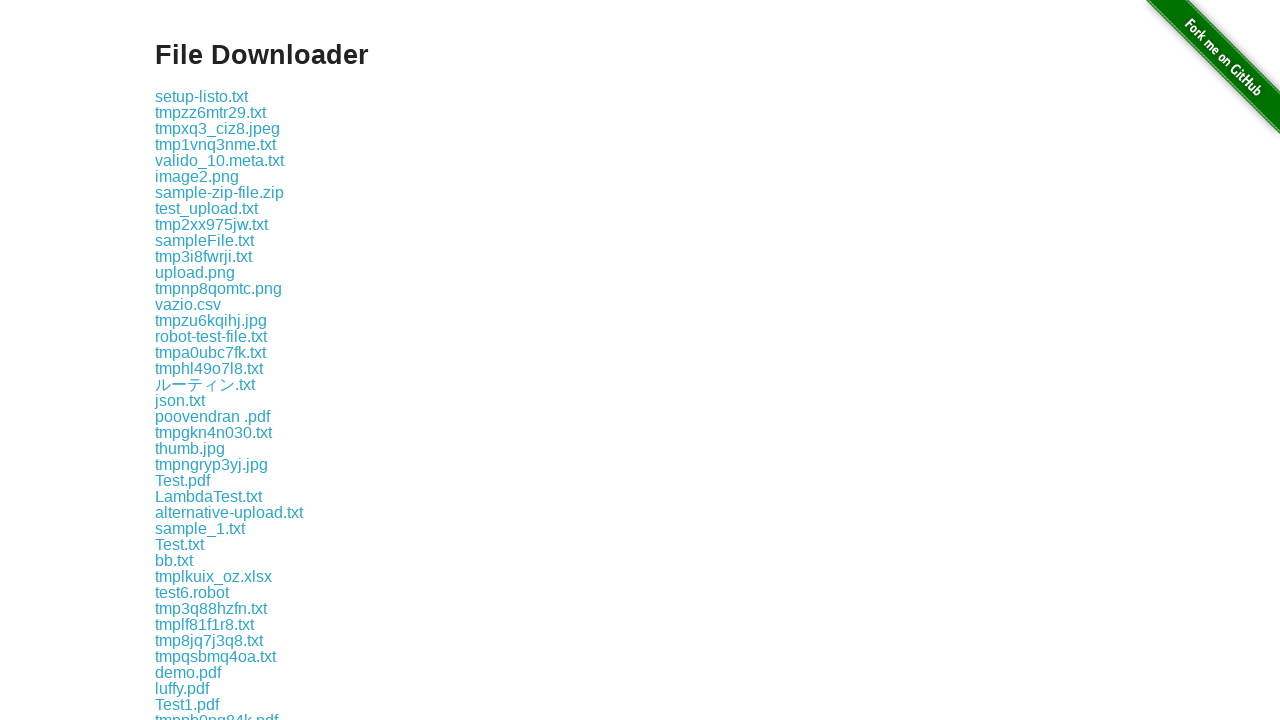

Clicked on test.txt file link at (178, 360) on text='test.txt'
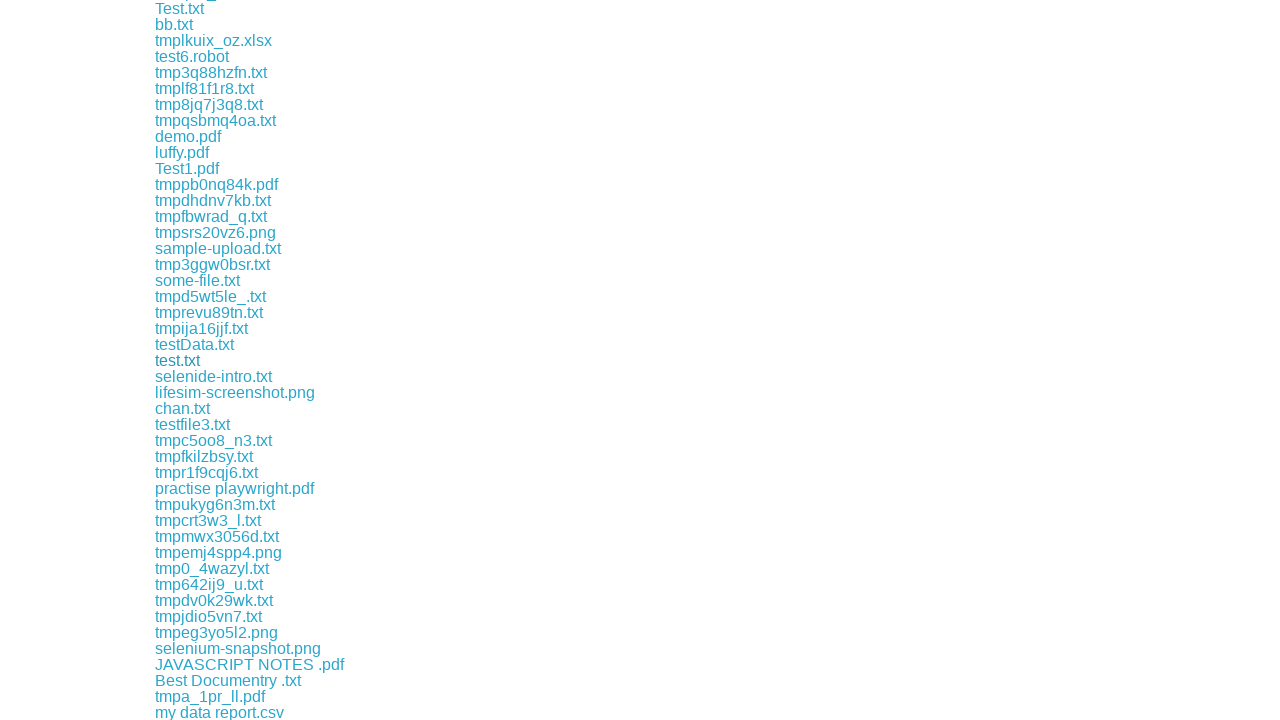

Clicked test.txt link to trigger download at (178, 360) on text='test.txt'
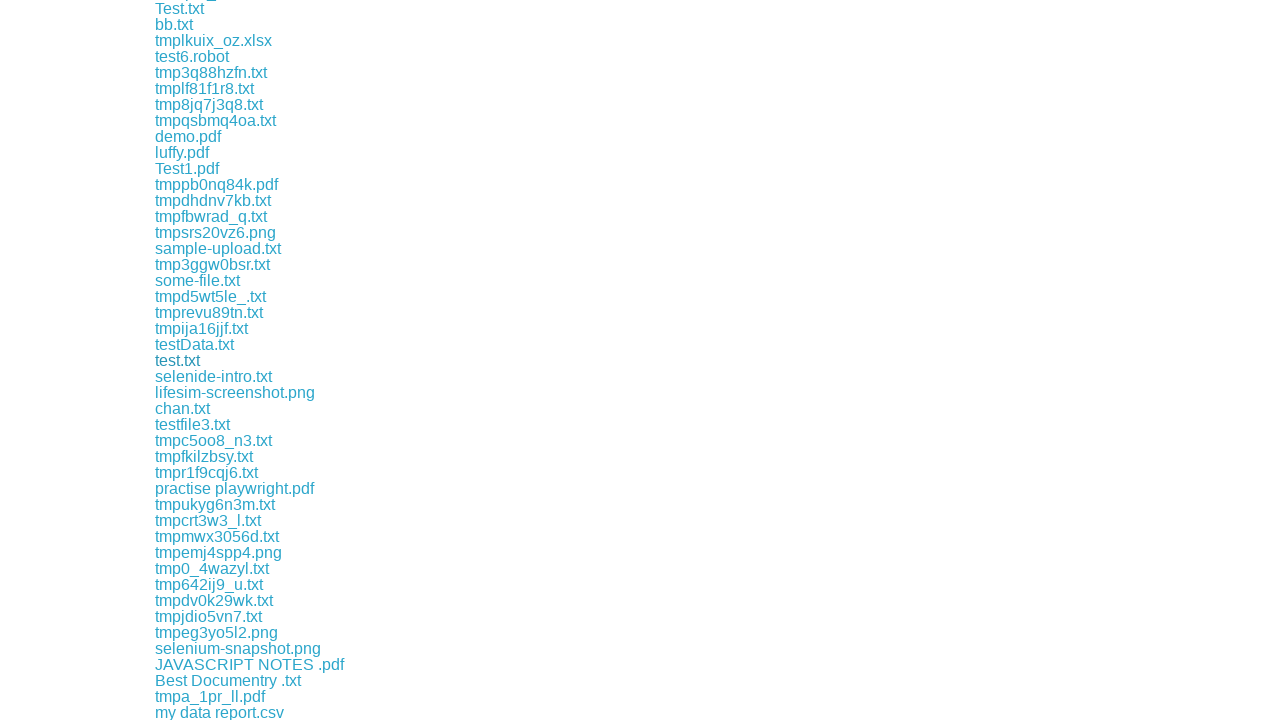

Download completed successfully
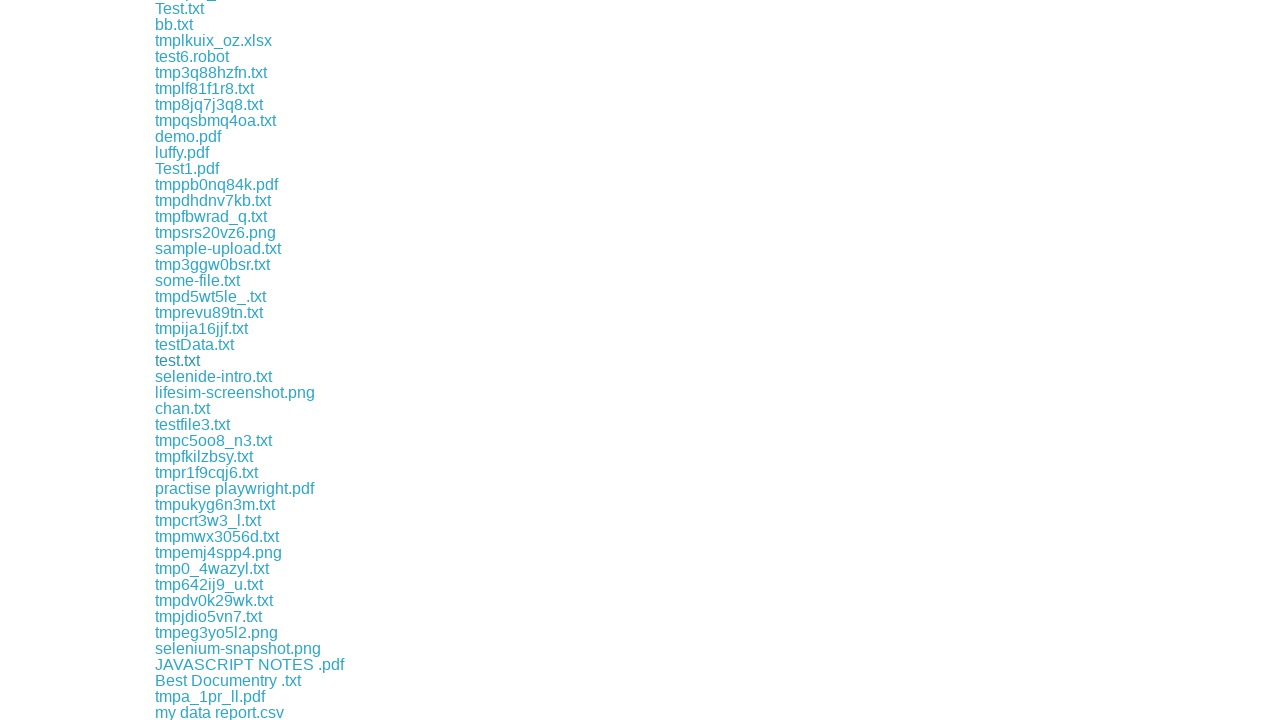

Download object verified - file download confirmed
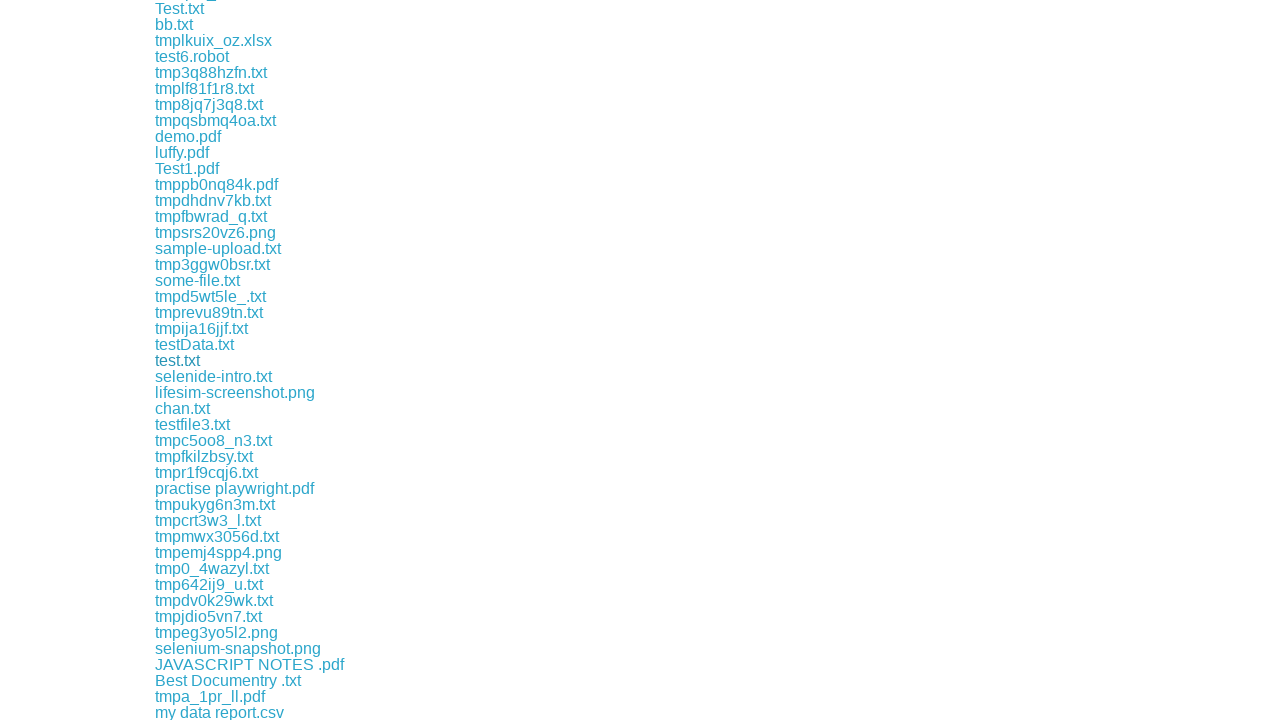

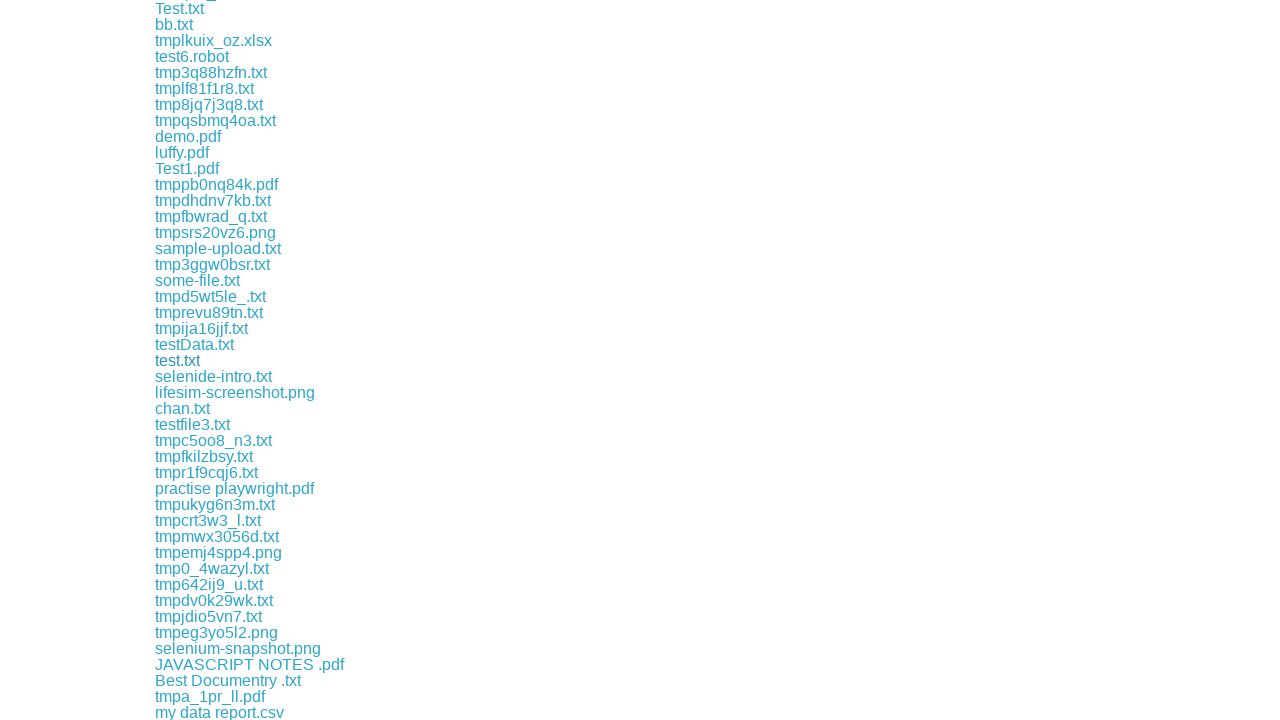